Tests alert functionality by entering a name in the input field and triggering an alert dialog

Starting URL: https://rahulshettyacademy.com/AutomationPractice/

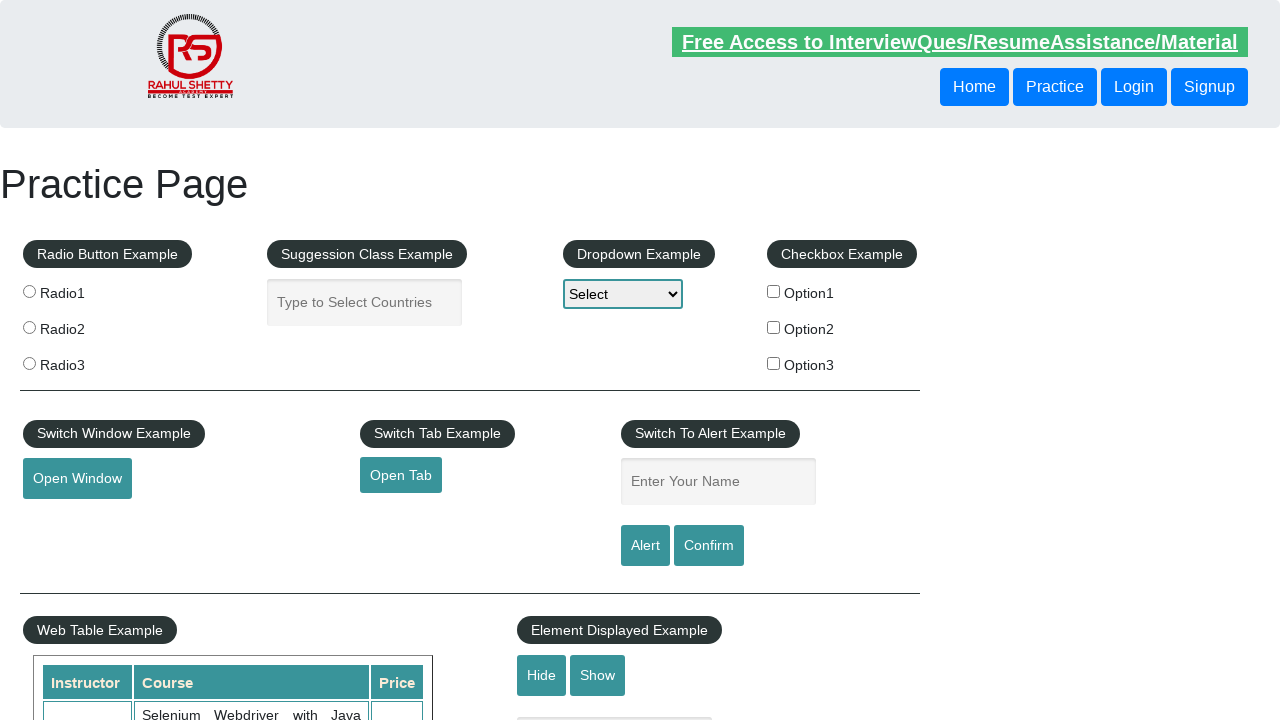

Entered 'Rahul' in the name input field on input#name
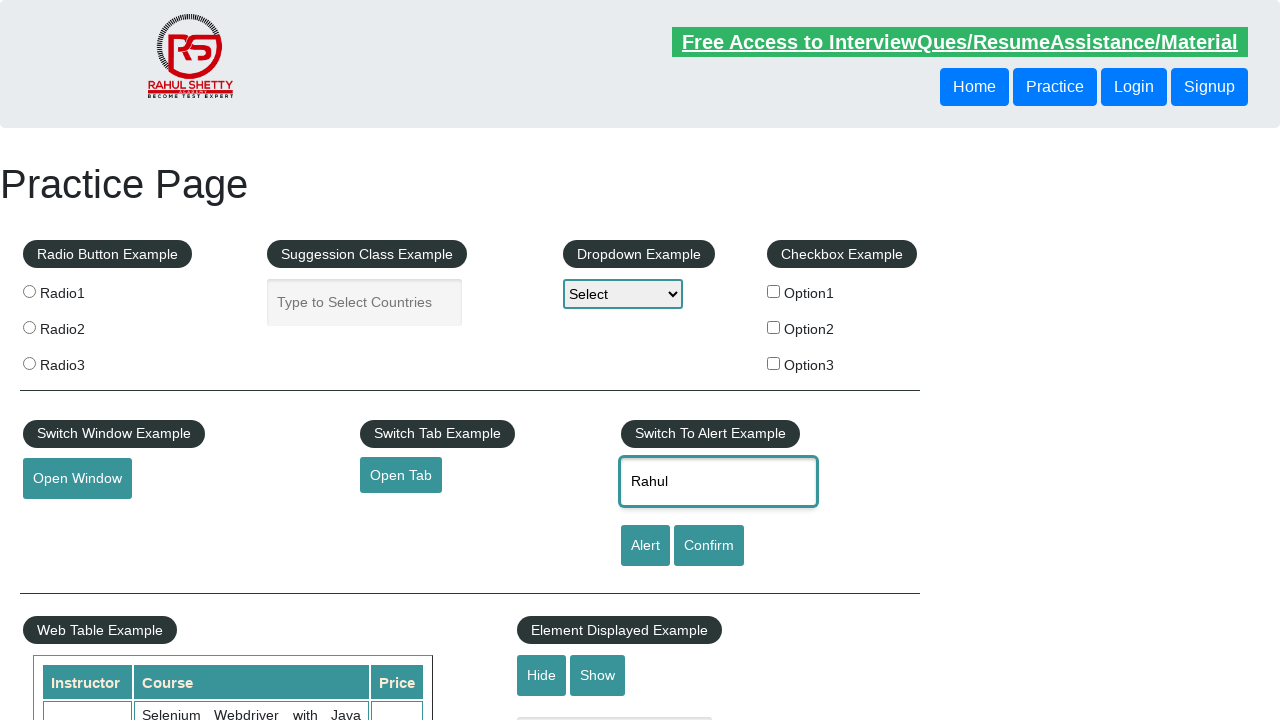

Clicked the alert button to trigger alert dialog at (645, 546) on input#alertbtn
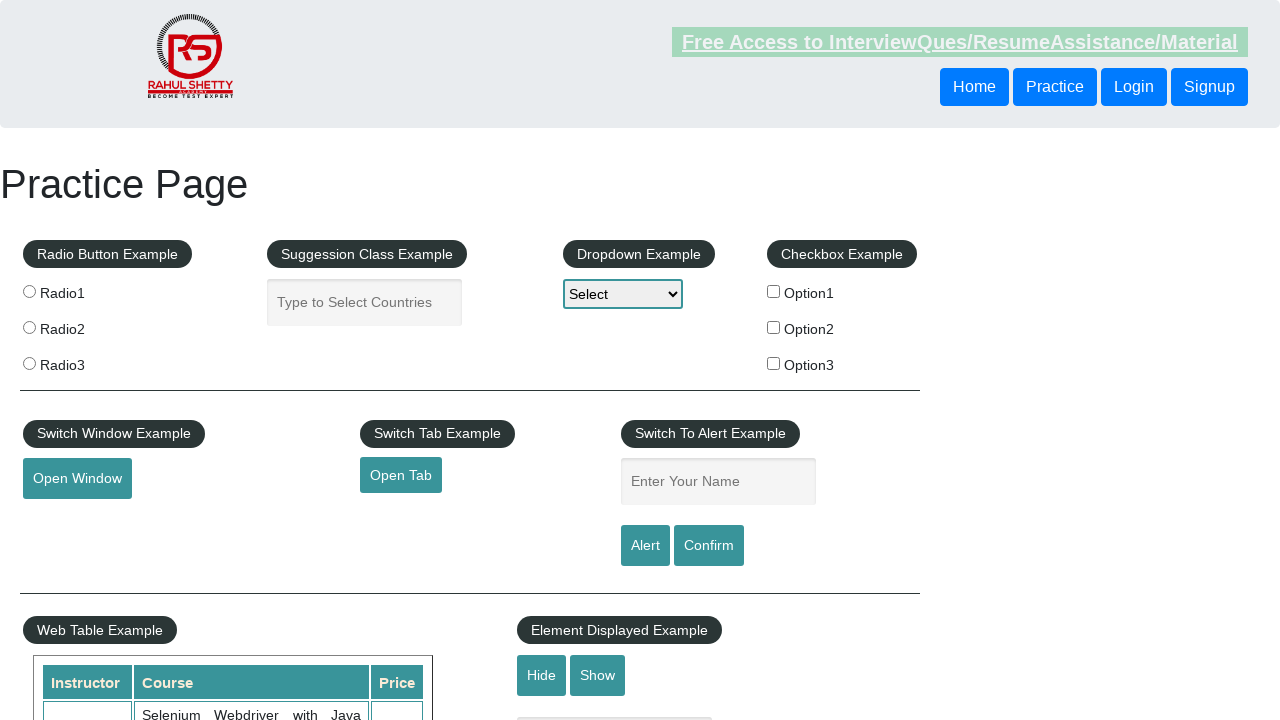

Set up dialog handler to accept alert
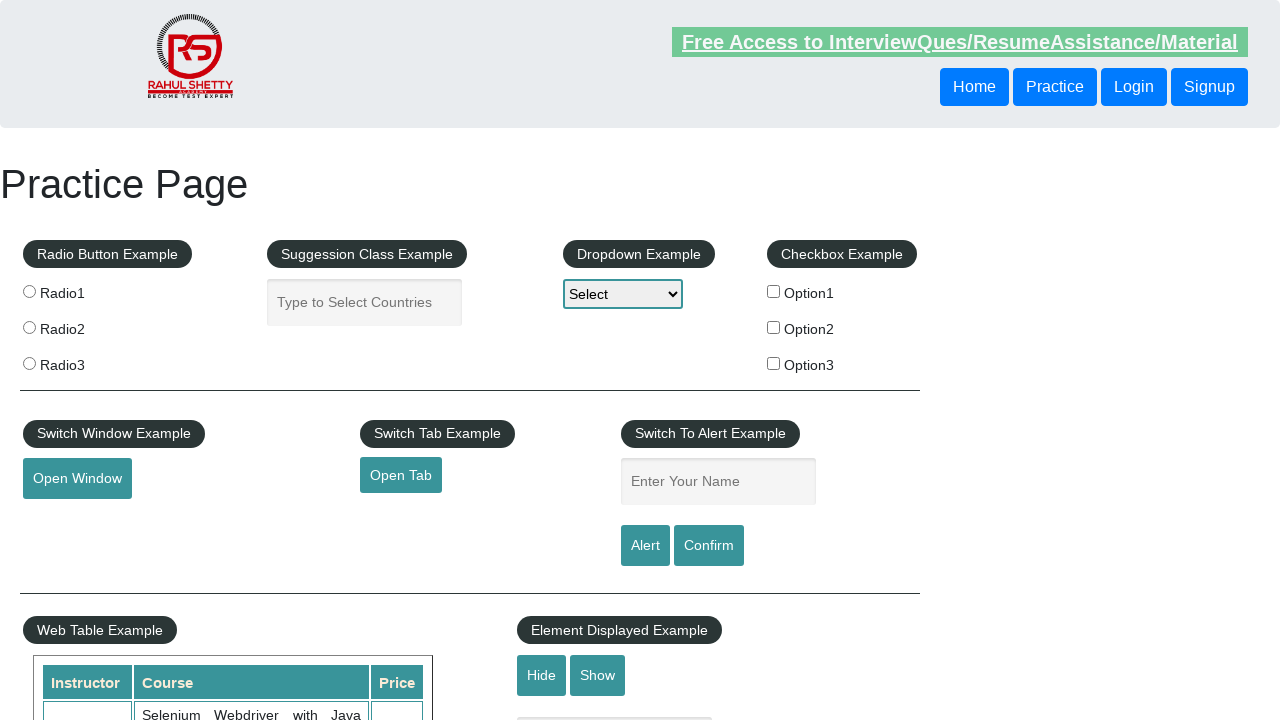

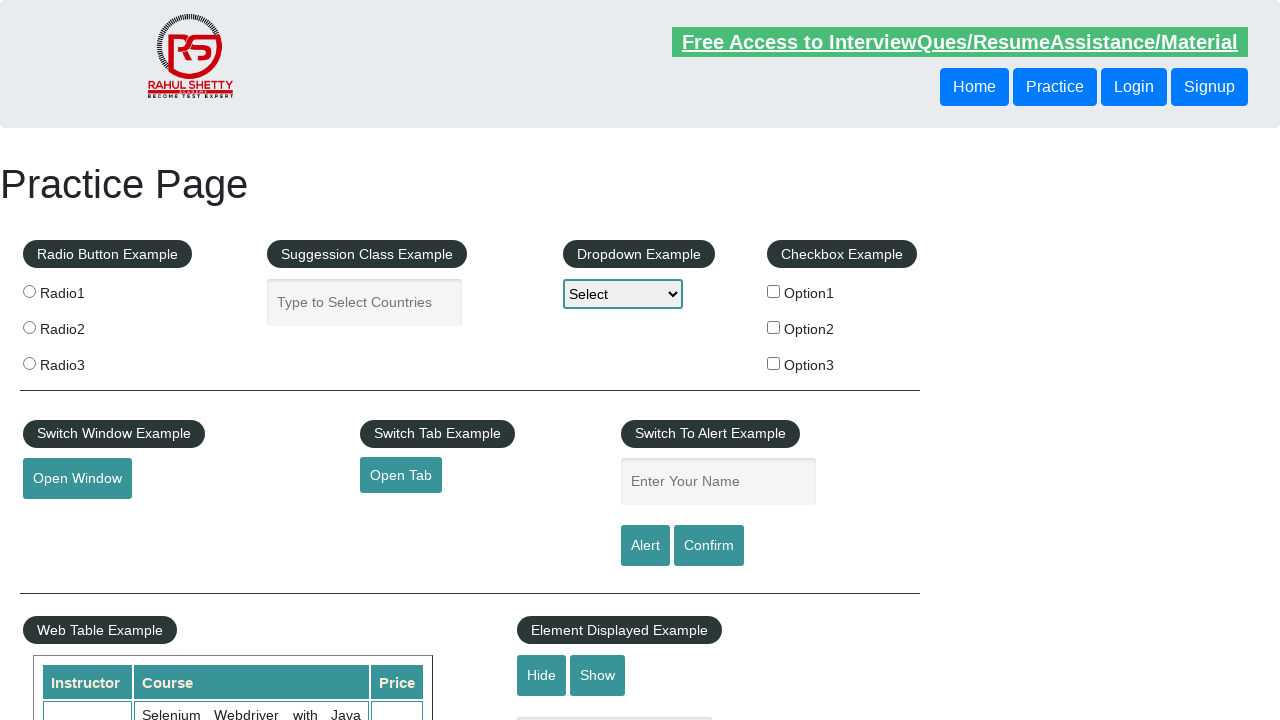